Comprehensive test of a demo page that verifies page title, interacts with text fields, dropdowns, buttons, sliders, select options, iframes, radio buttons, checkboxes, drag-and-drop functionality, and link navigation.

Starting URL: https://seleniumbase.io/demo_page

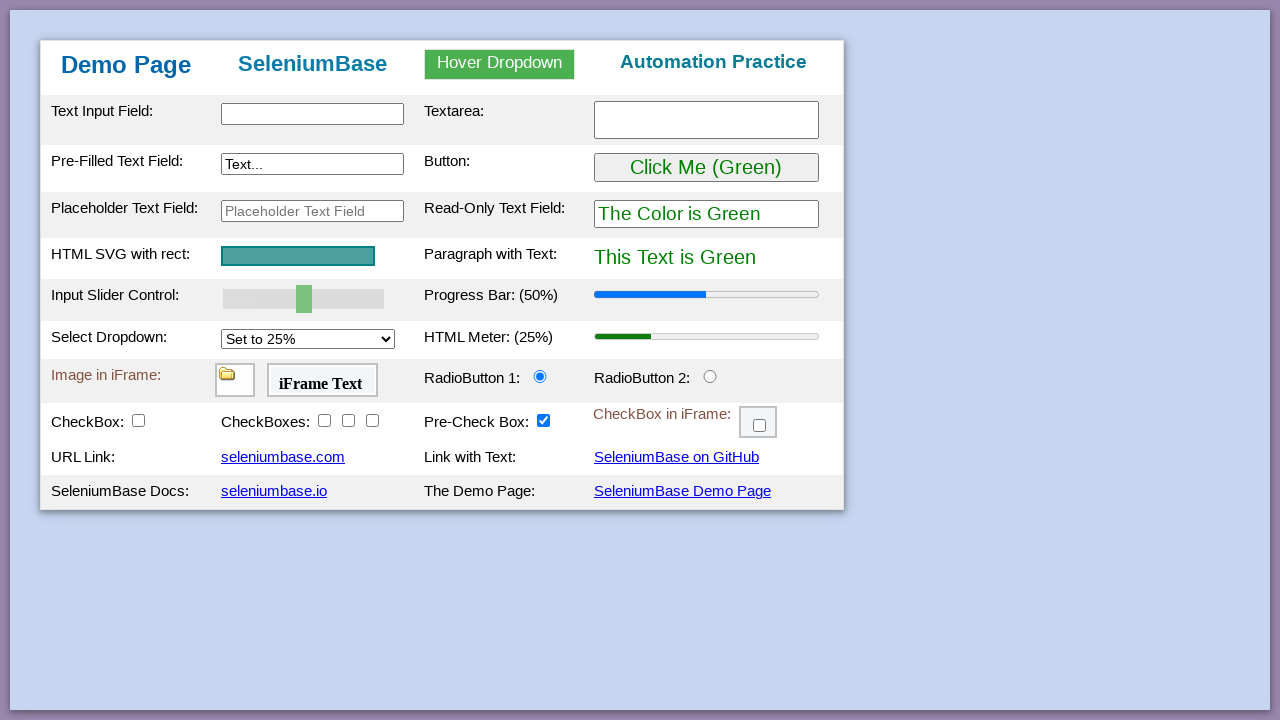

Verified page title is 'Web Testing Page'
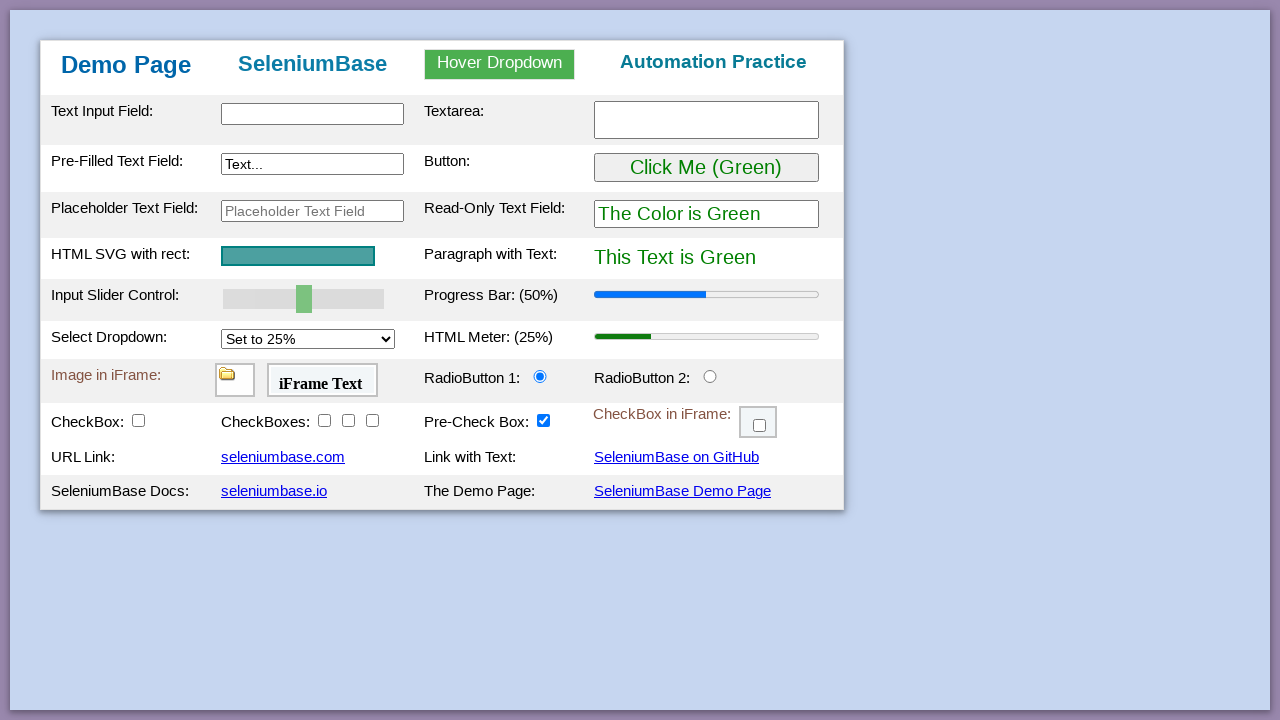

Table body element loaded and visible
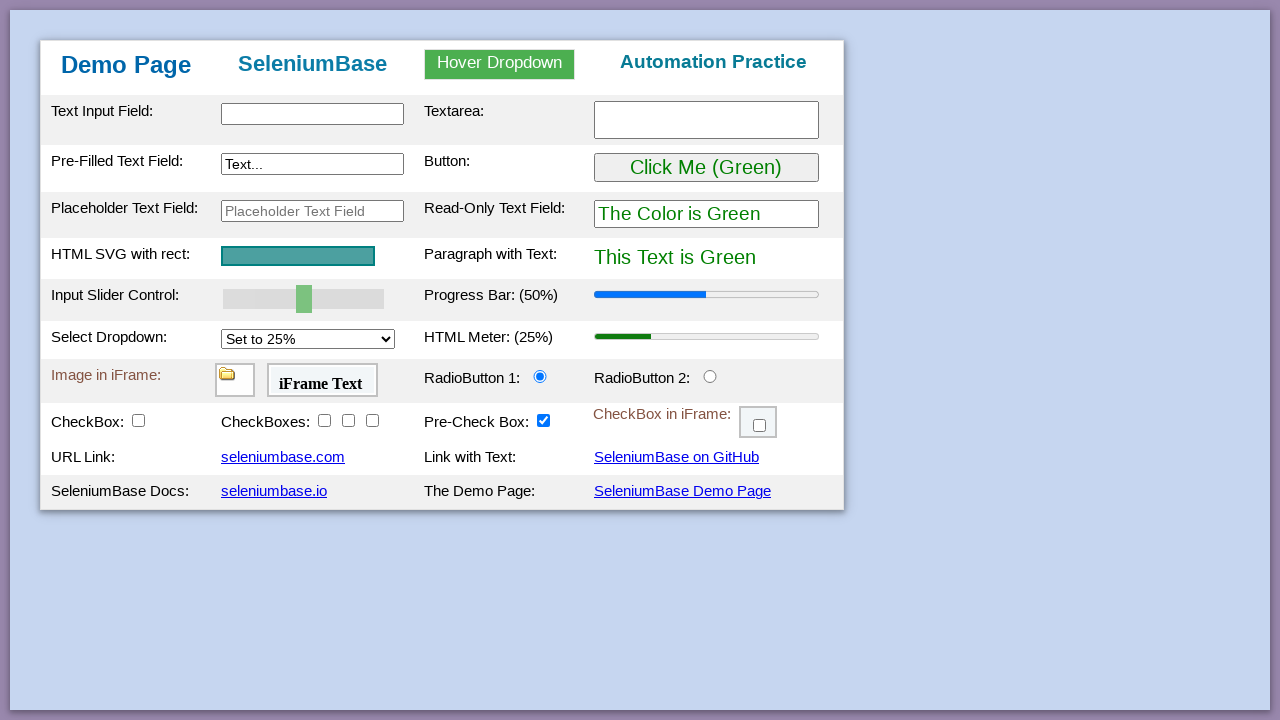

Verified 'Demo Page' text appears in h1 heading
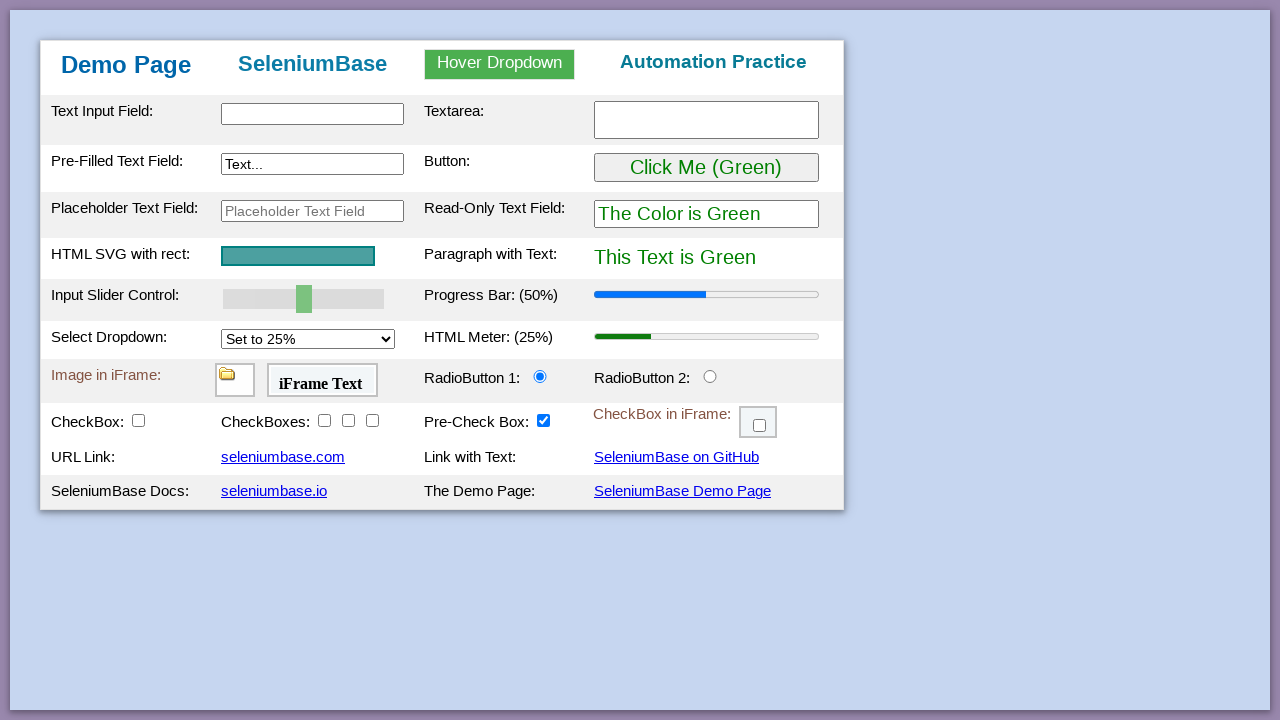

Filled text input field with 'This is Automated' on #myTextInput
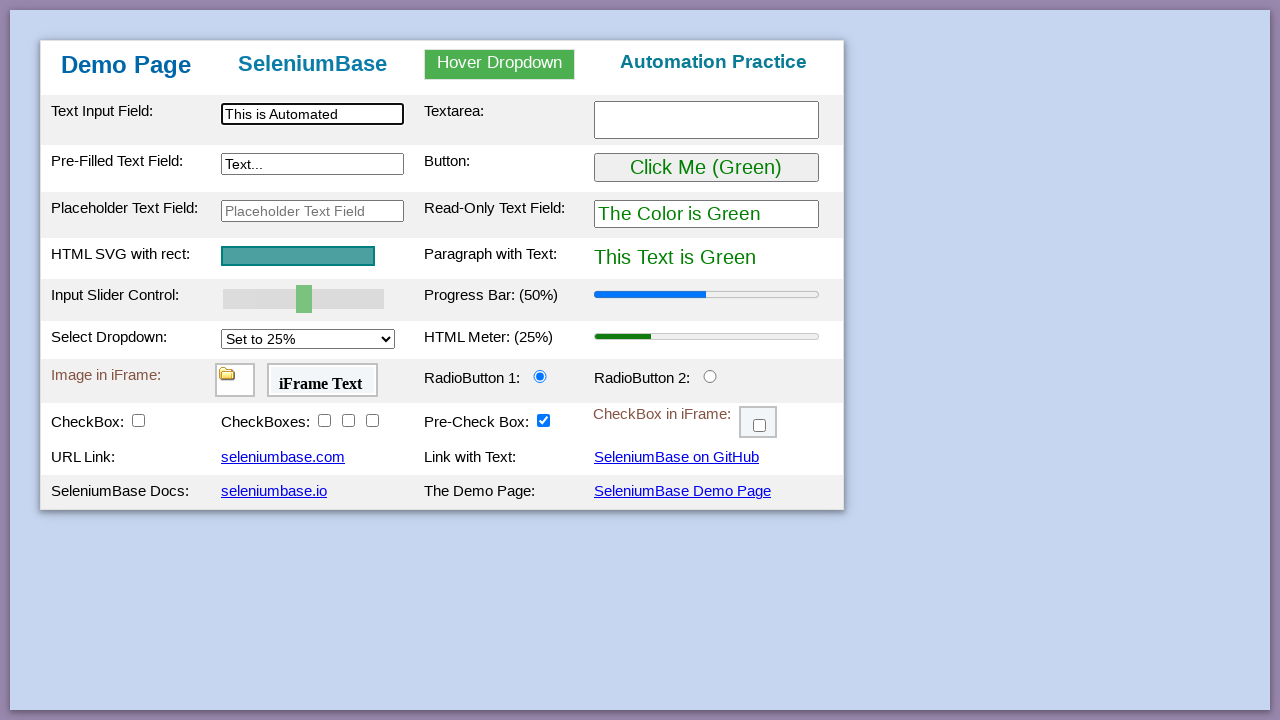

Filled textarea with 'Testing Time!' on textarea.area1
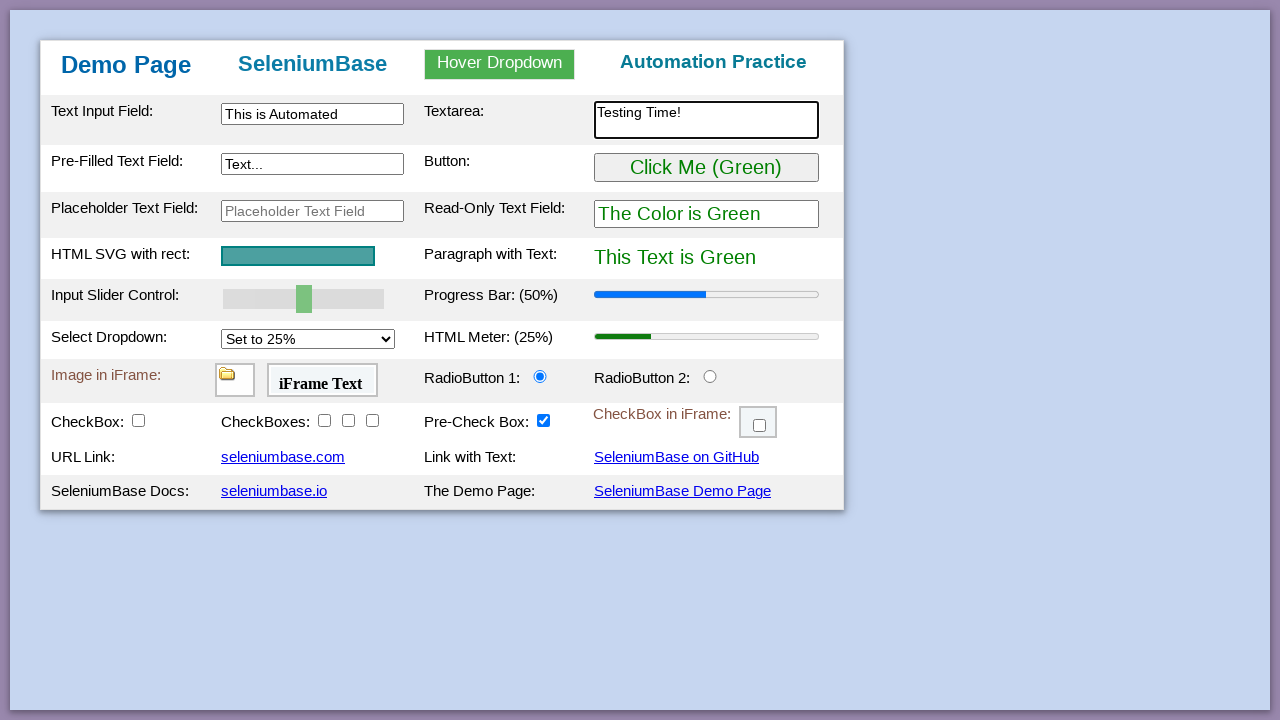

Filled preText2 field with 'Typing Text!' on [name="preText2"]
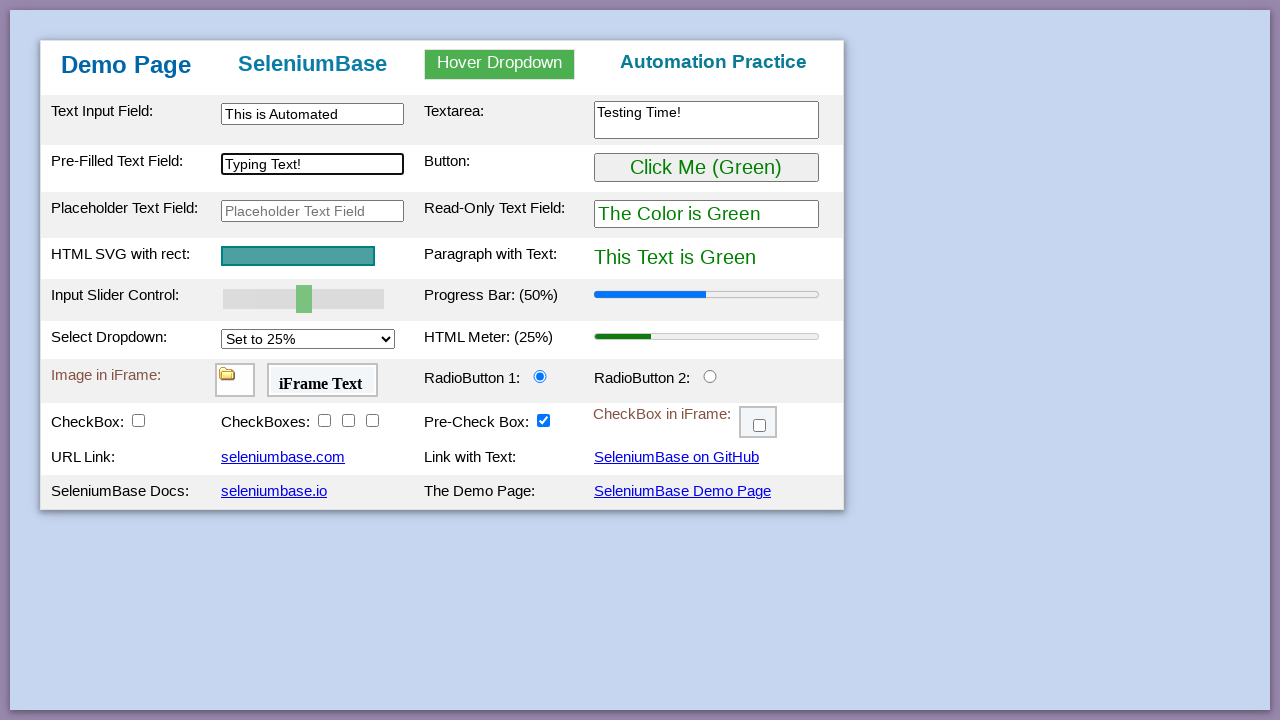

Verified text input field contains 'This is Automated'
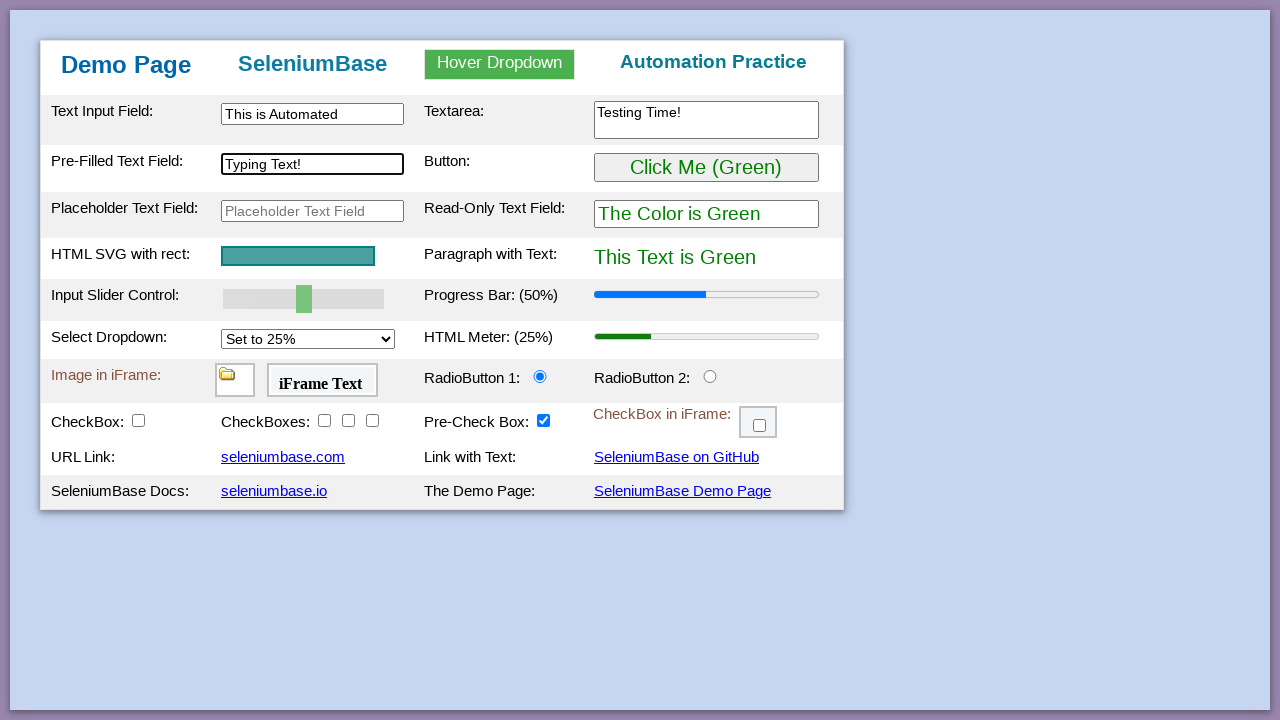

Hovered over dropdown menu at (500, 64) on #myDropdown
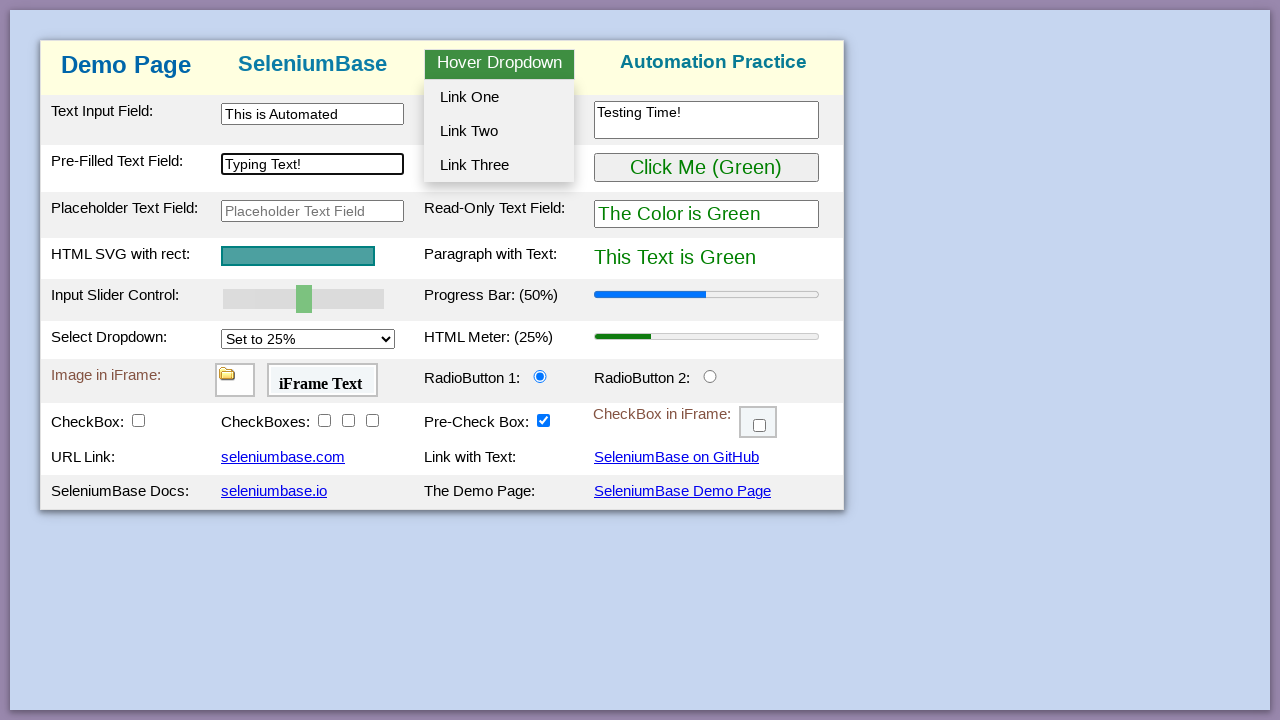

Clicked dropdown option 2 at (499, 131) on #dropOption2
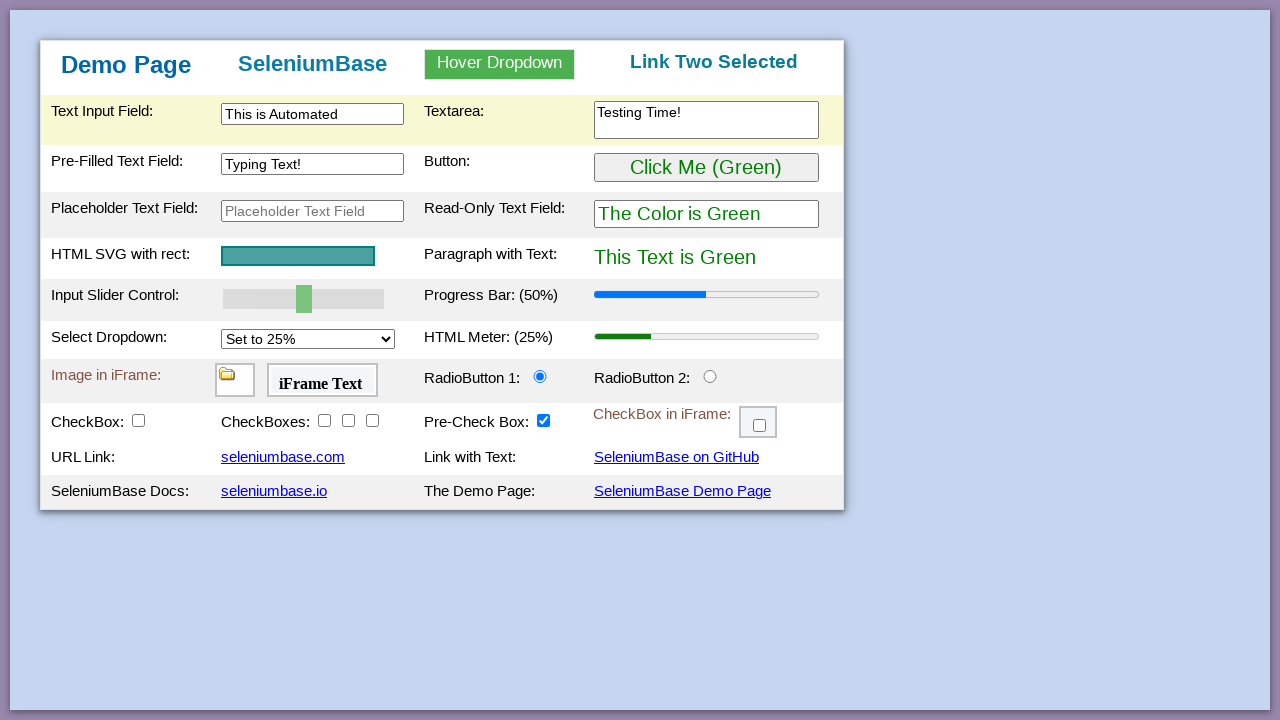

Clicked 'Click Me' button at (706, 168) on button:has-text("Click Me")
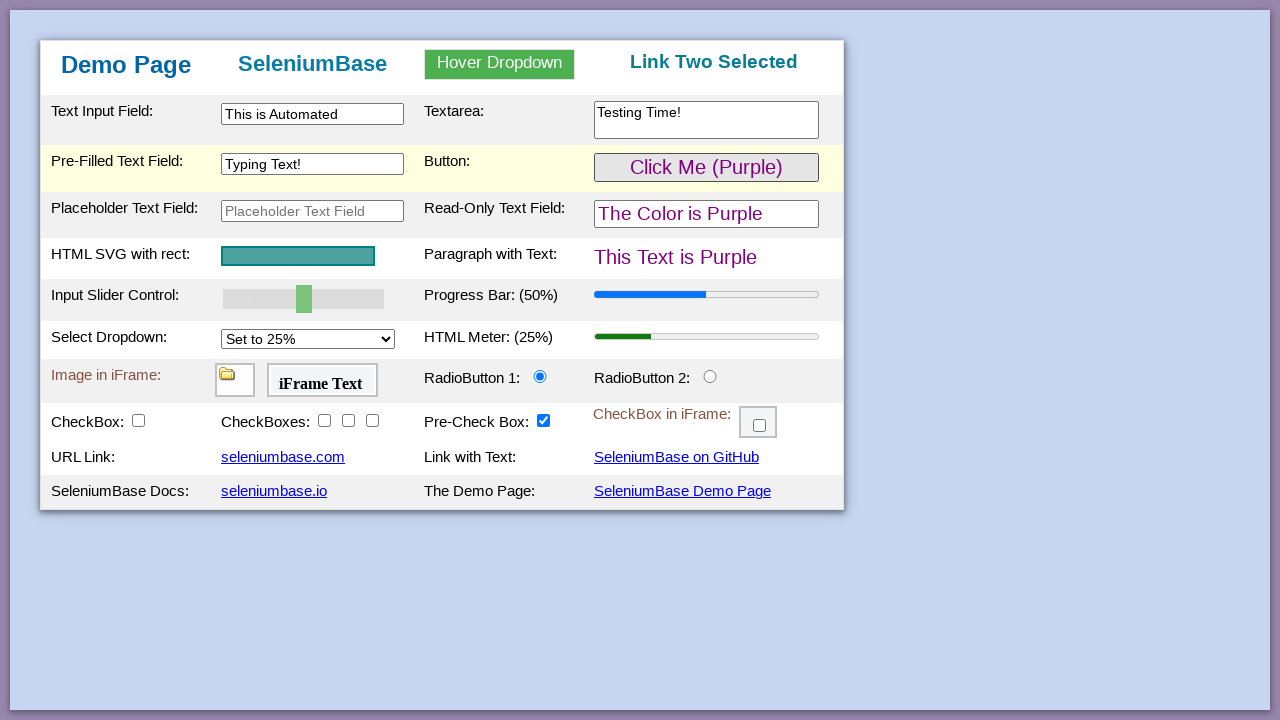

SVG element loaded and visible
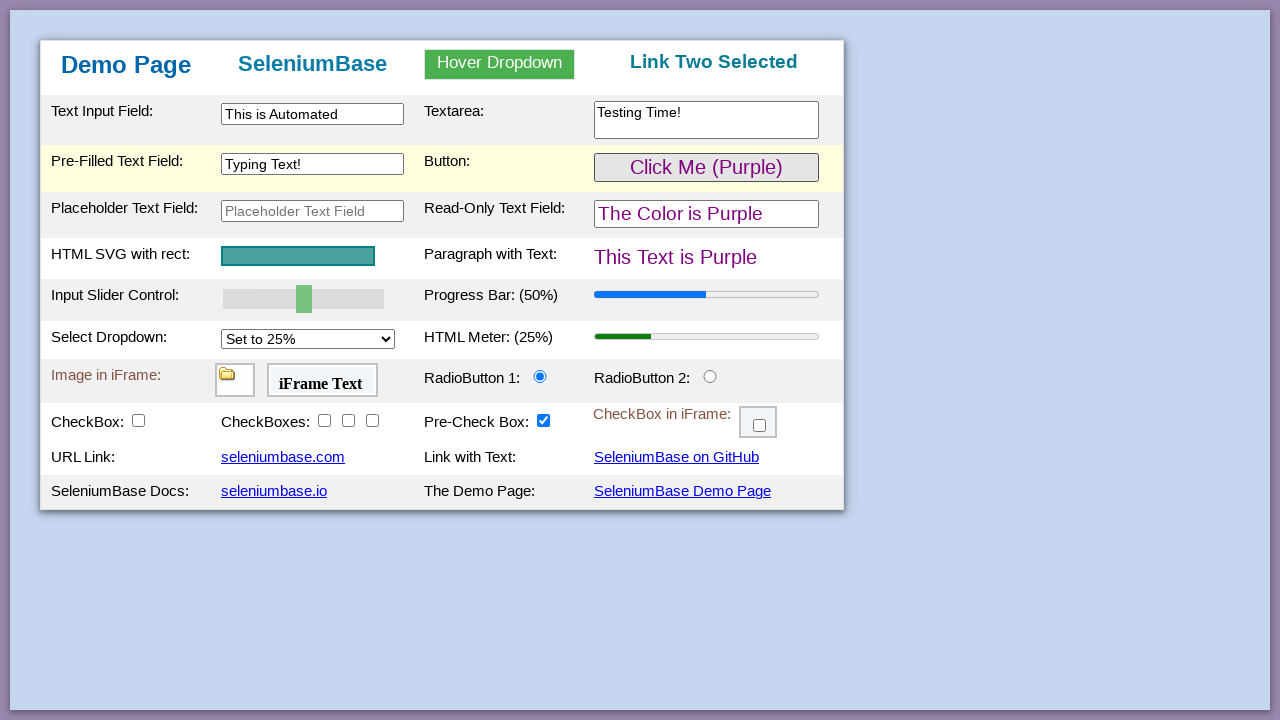

Set slider value to 100
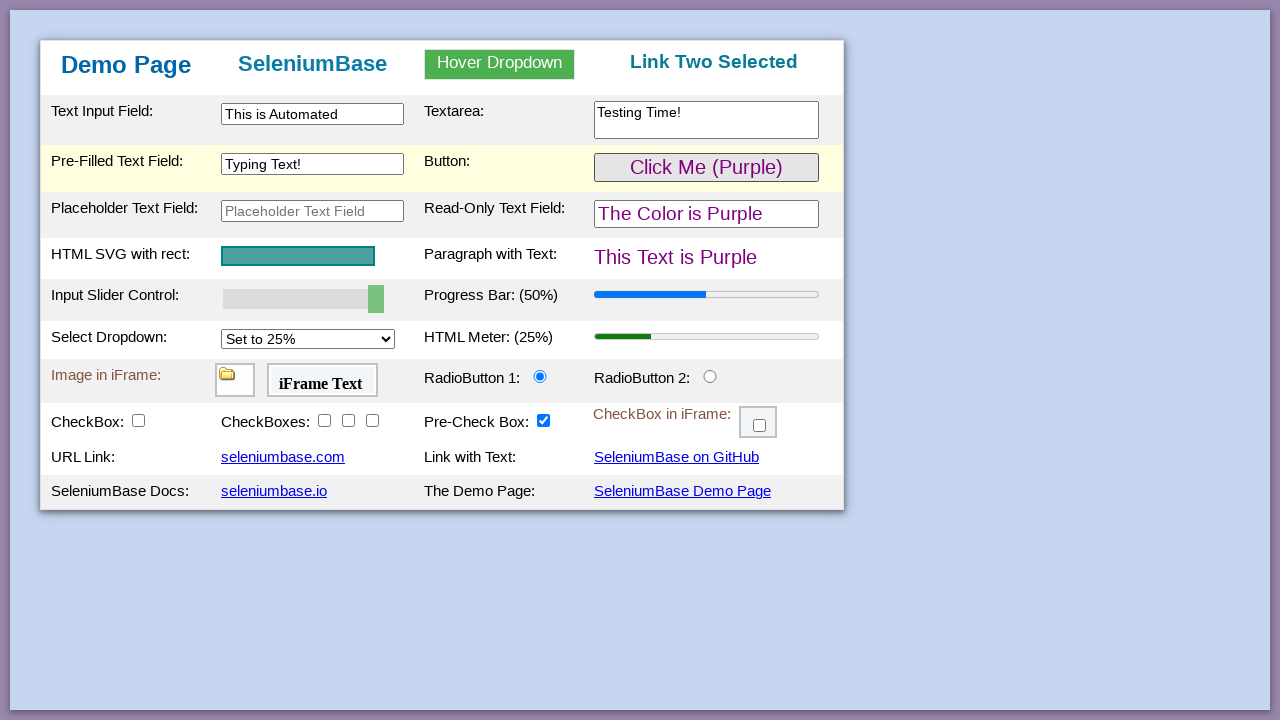

Triggered input event on slider
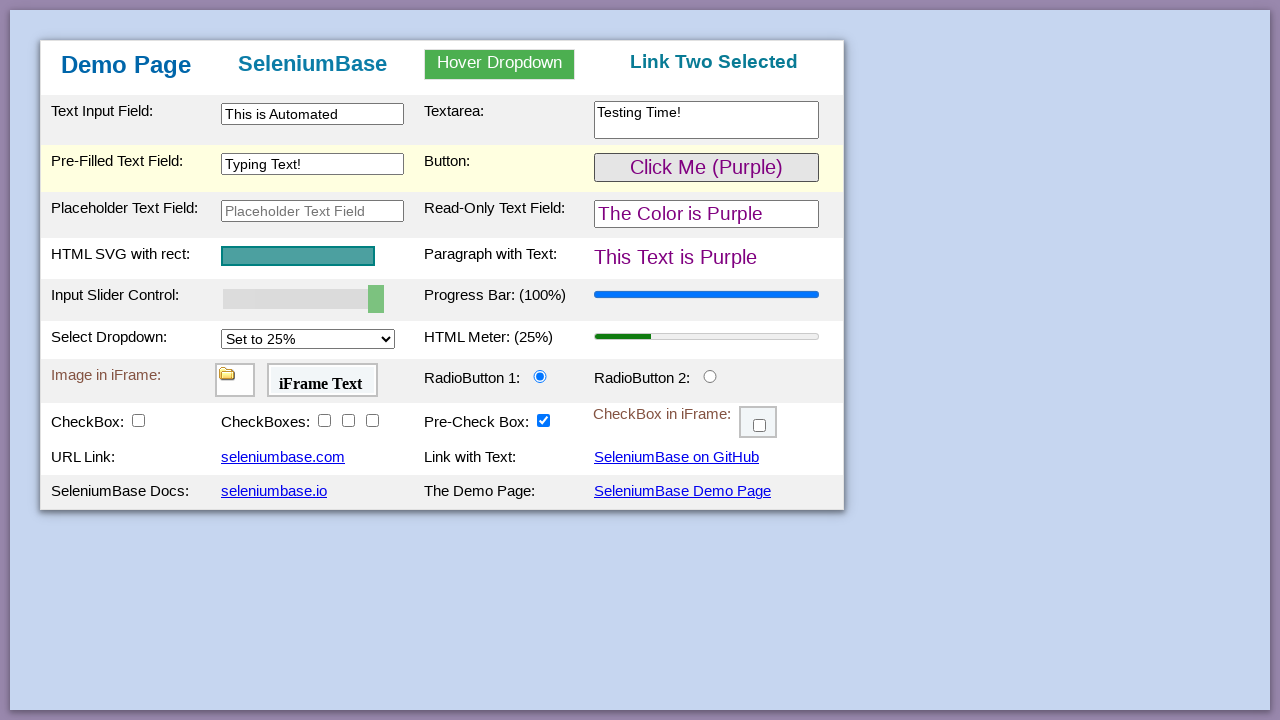

Progress bar updated to 100%
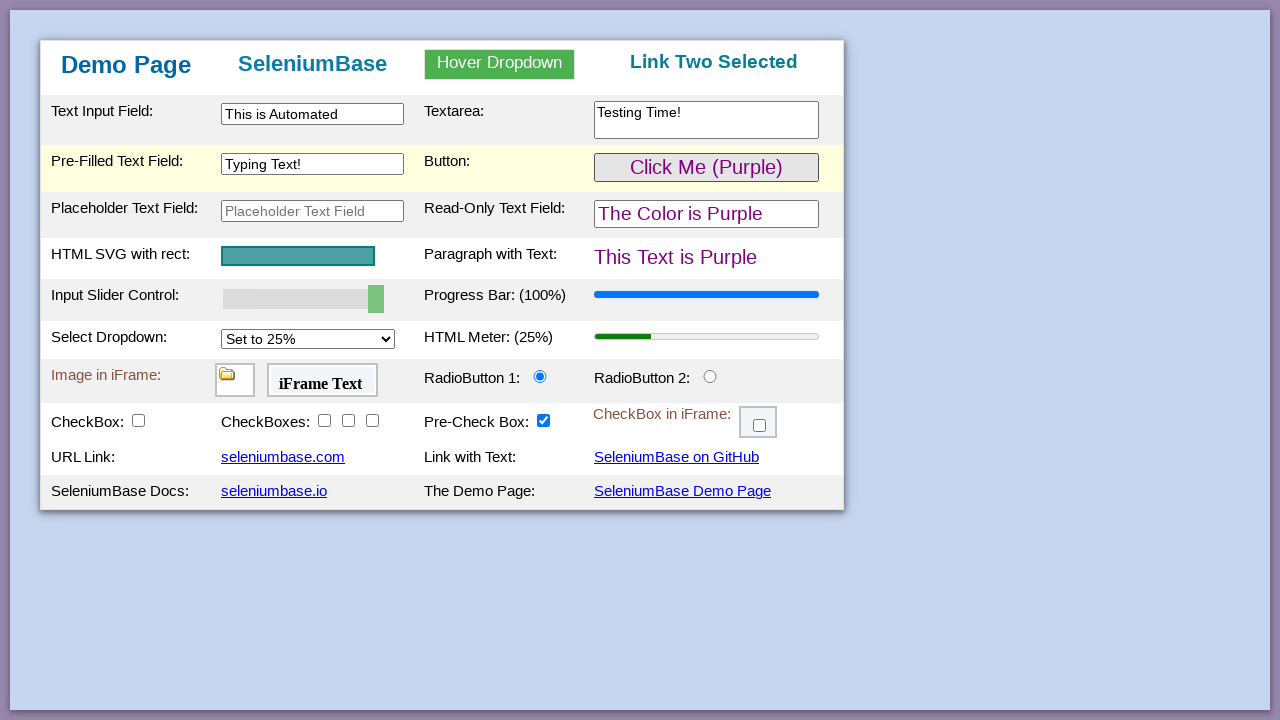

Selected 'Set to 75%' from dropdown on #mySelect
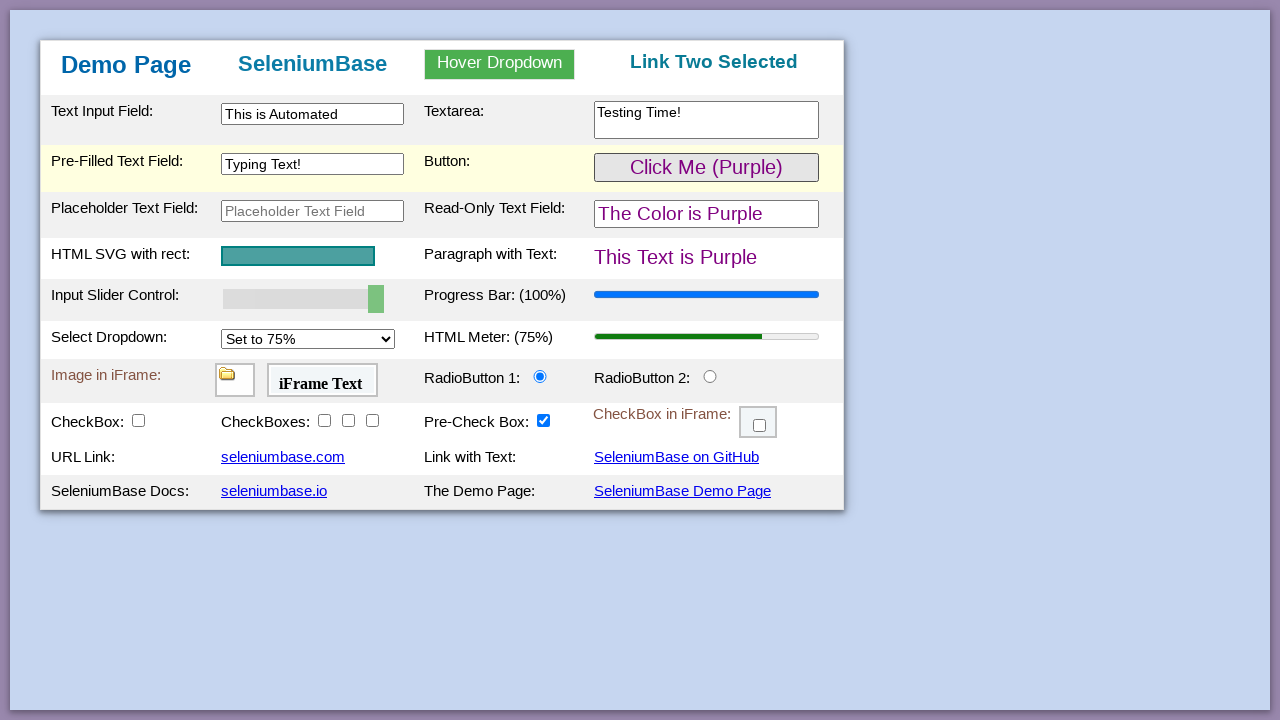

Meter element updated to 0.75 value
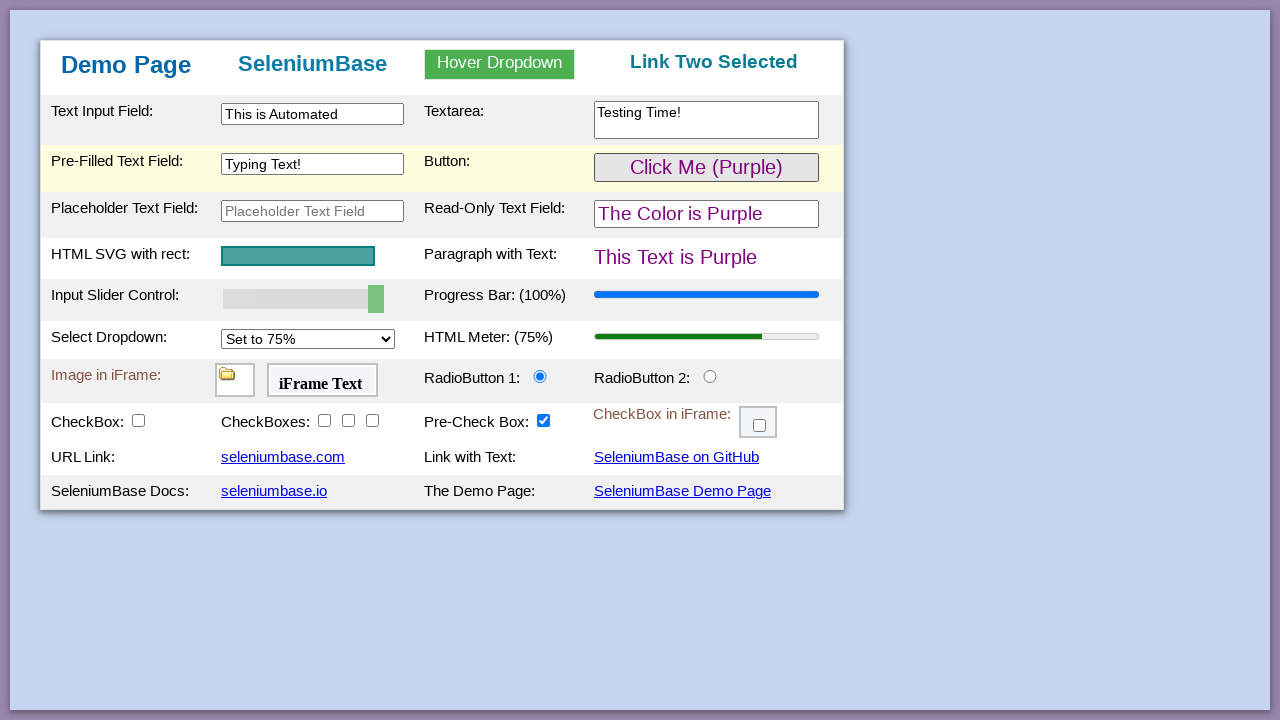

Image loaded in first iframe
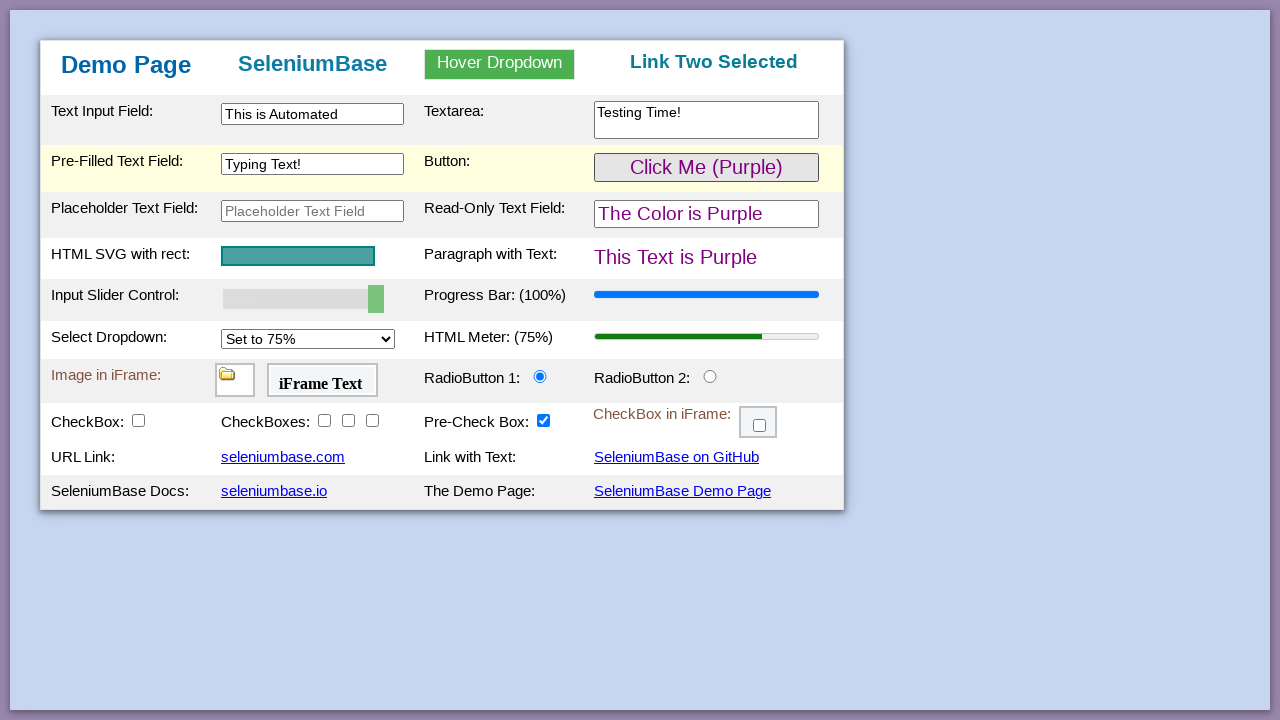

Verified 'iFrame Text' is visible in second iframe
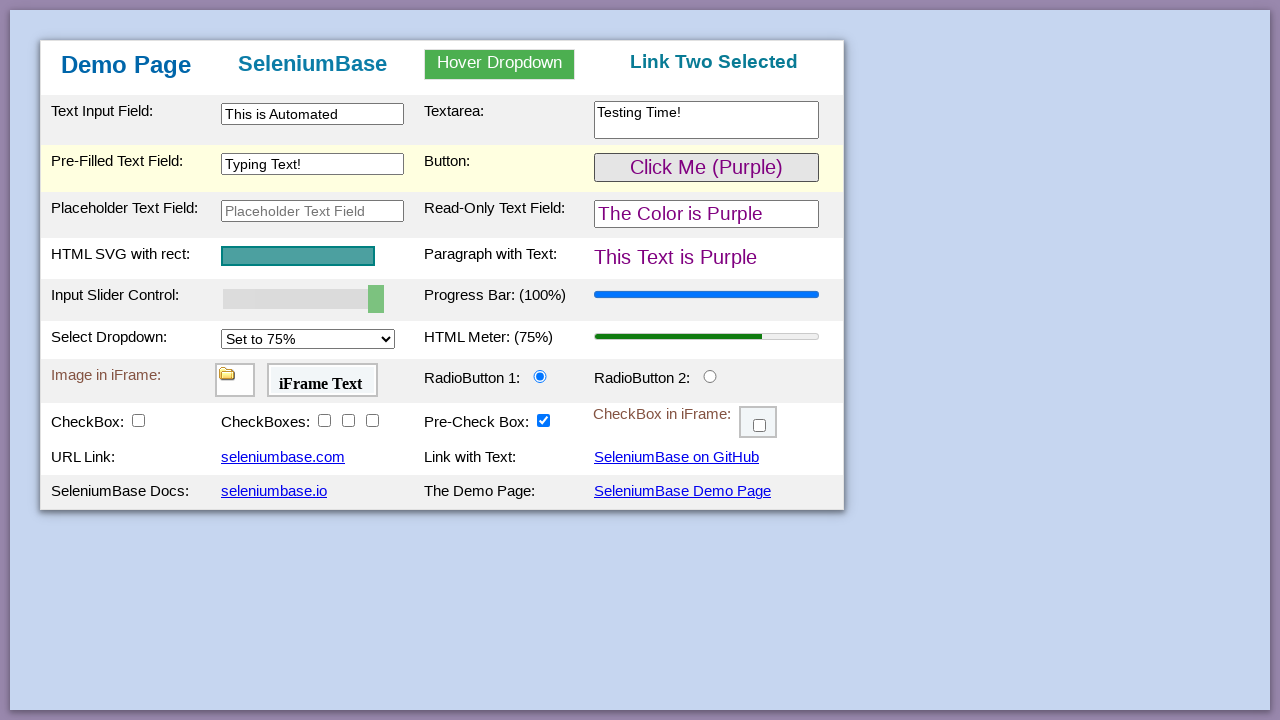

Clicked radio button 2 at (710, 376) on #radioButton2
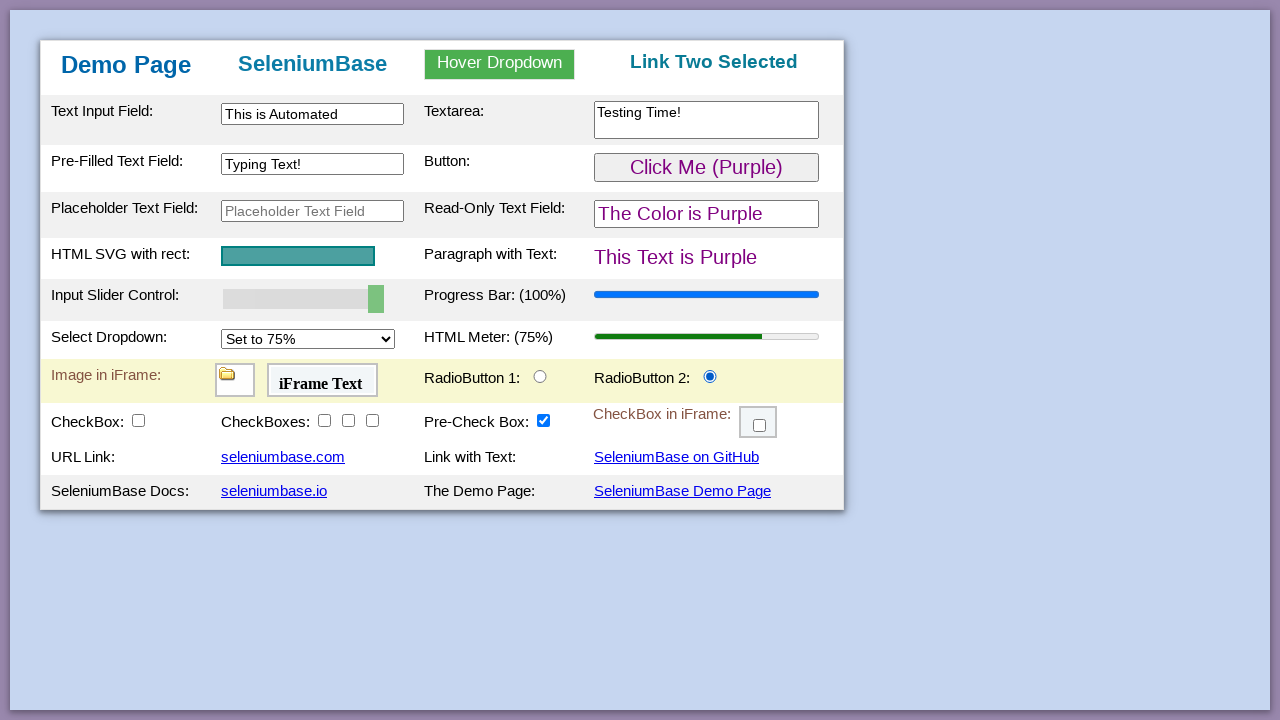

Verified radio button 2 is checked
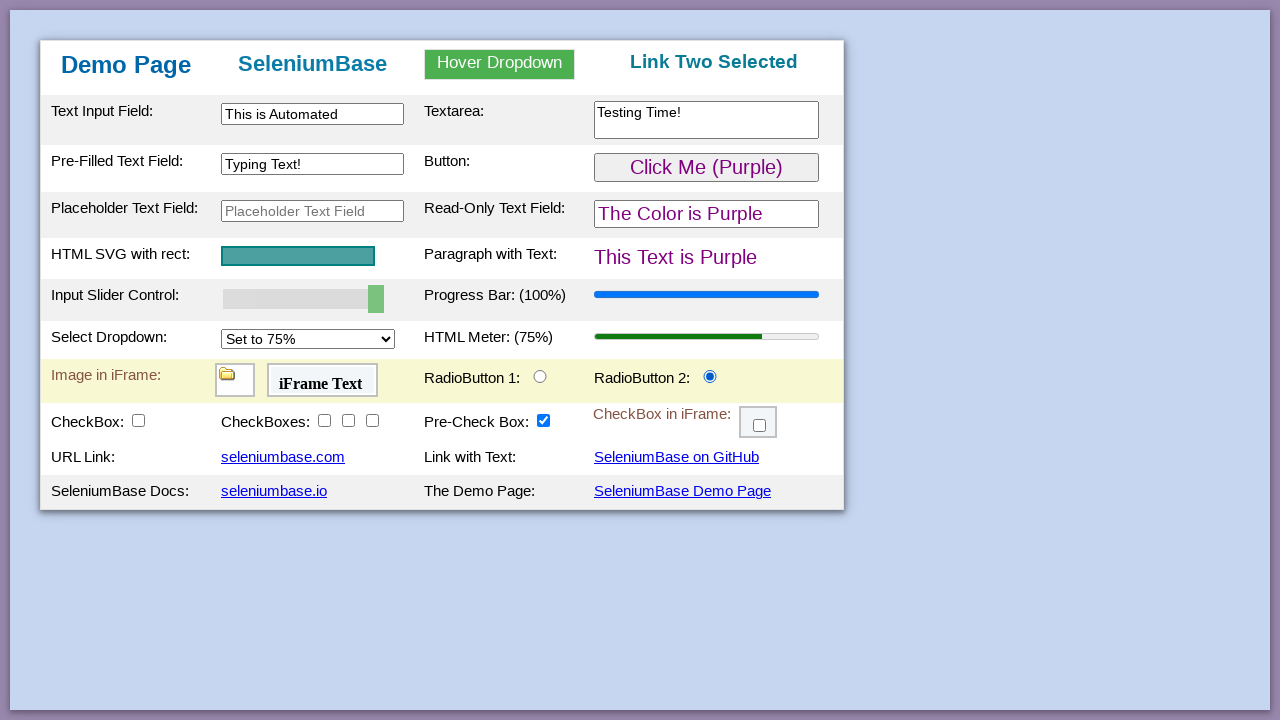

Clicked checkbox 1 at (138, 420) on #checkBox1
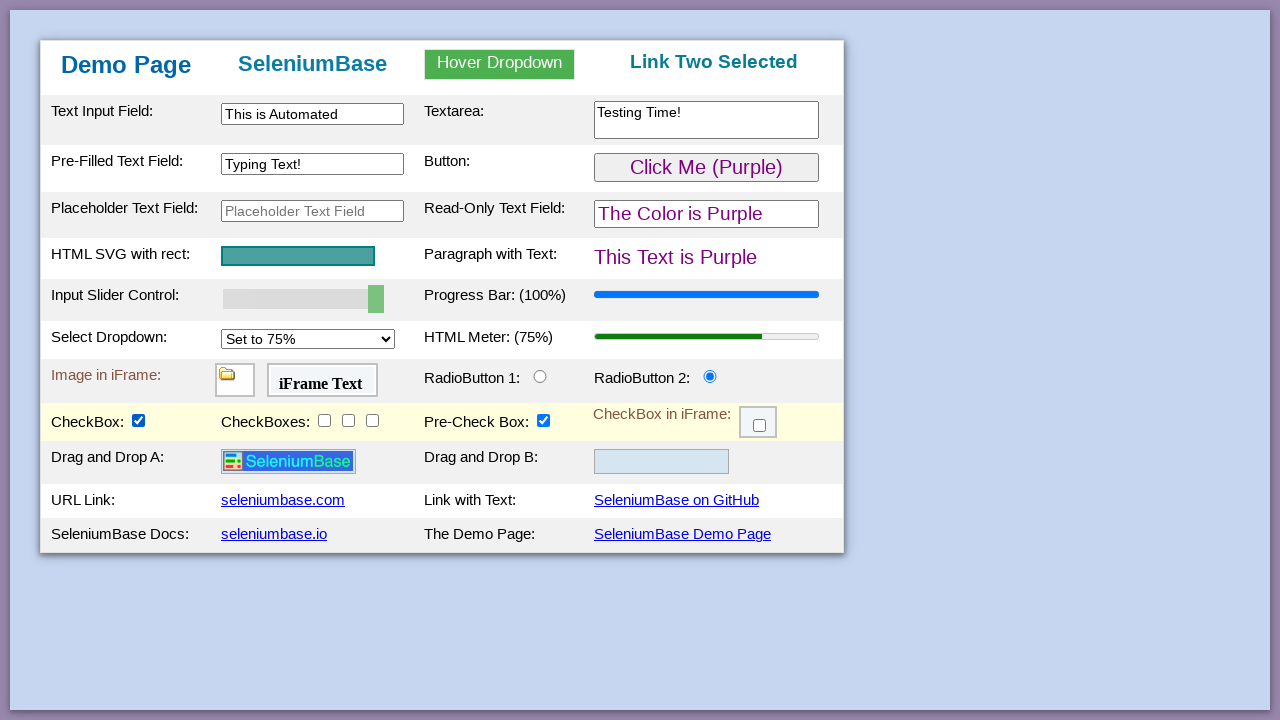

Verified checkbox 1 is checked
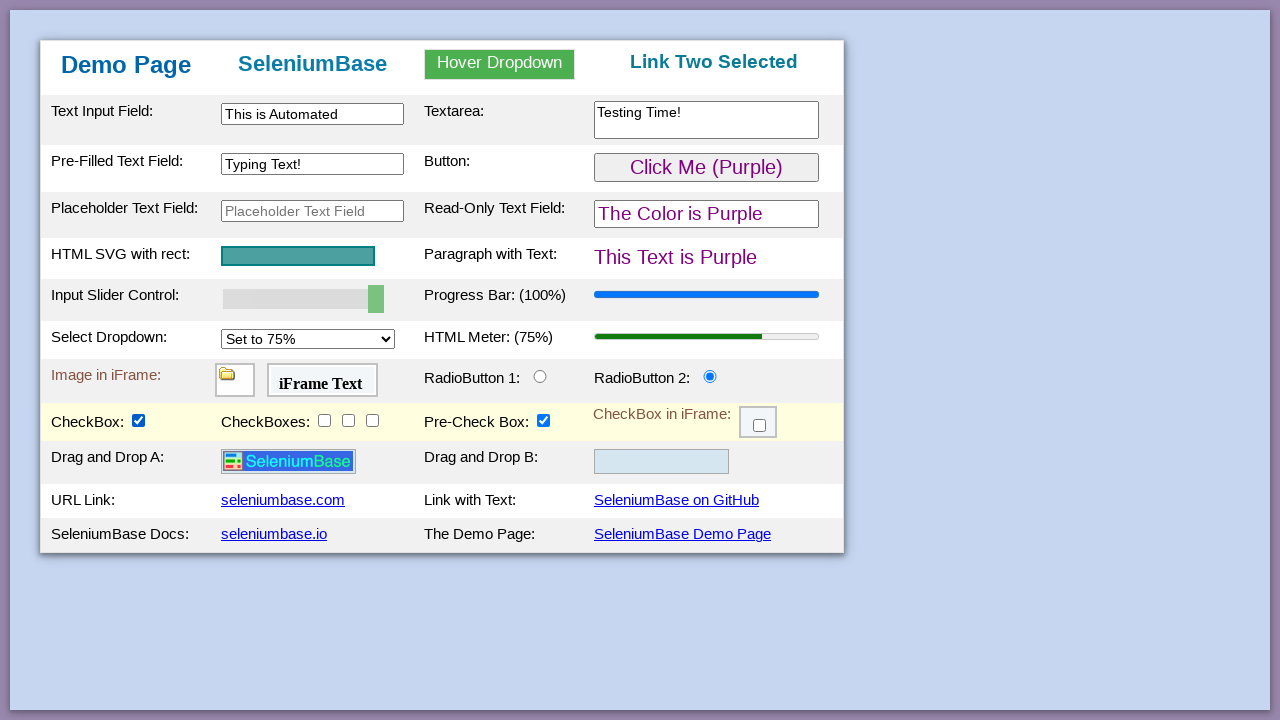

Clicked checkbox 2 at (324, 420) on #checkBox2
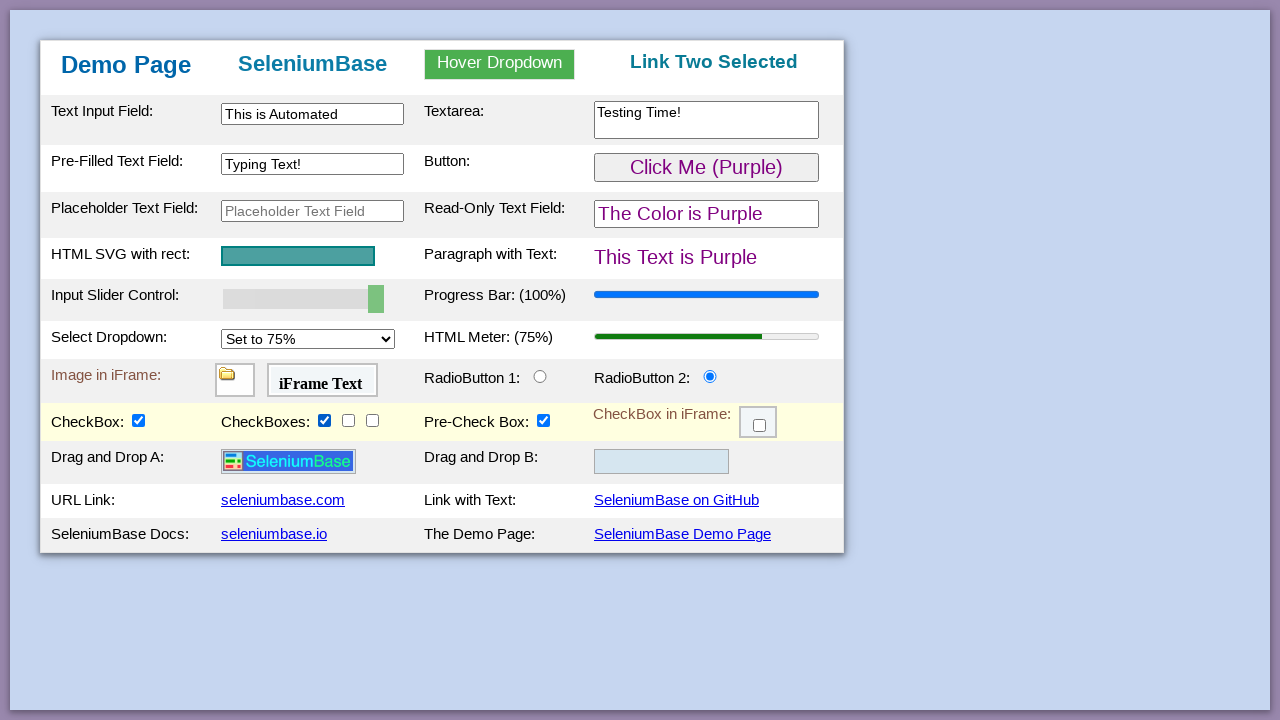

Clicked checkbox 3 at (348, 420) on #checkBox3
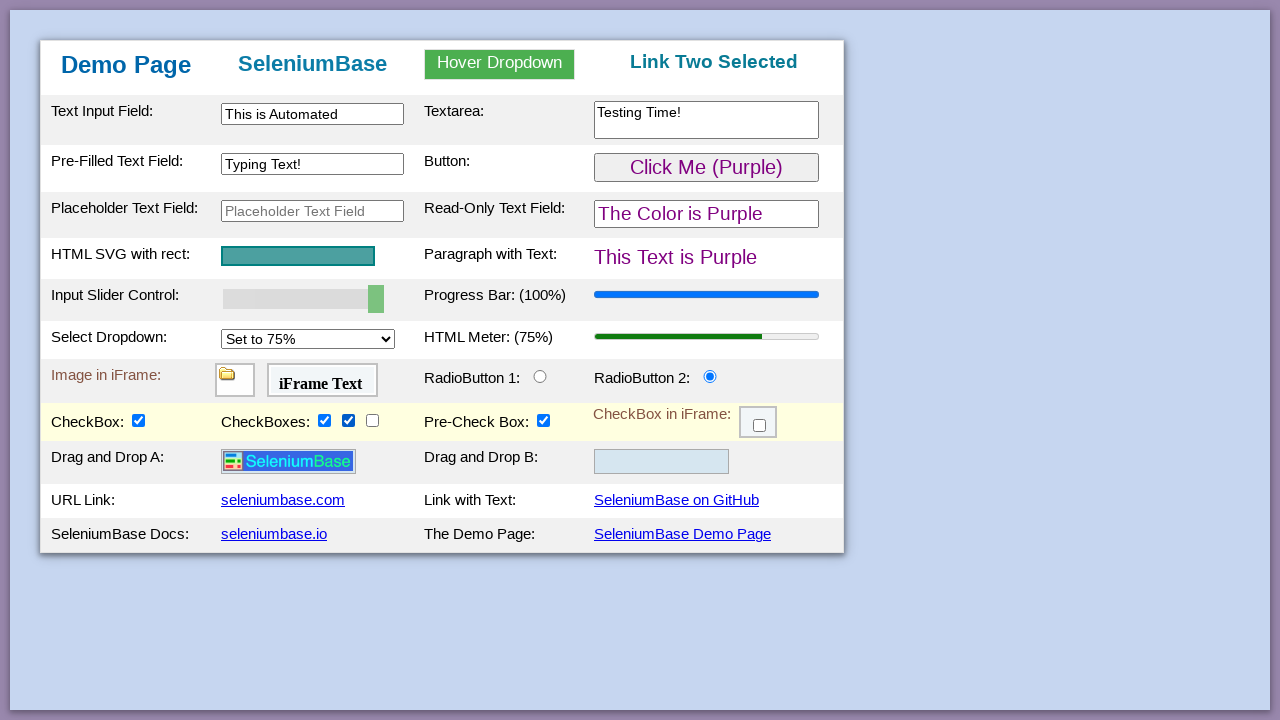

Clicked checkbox 4 at (372, 420) on #checkBox4
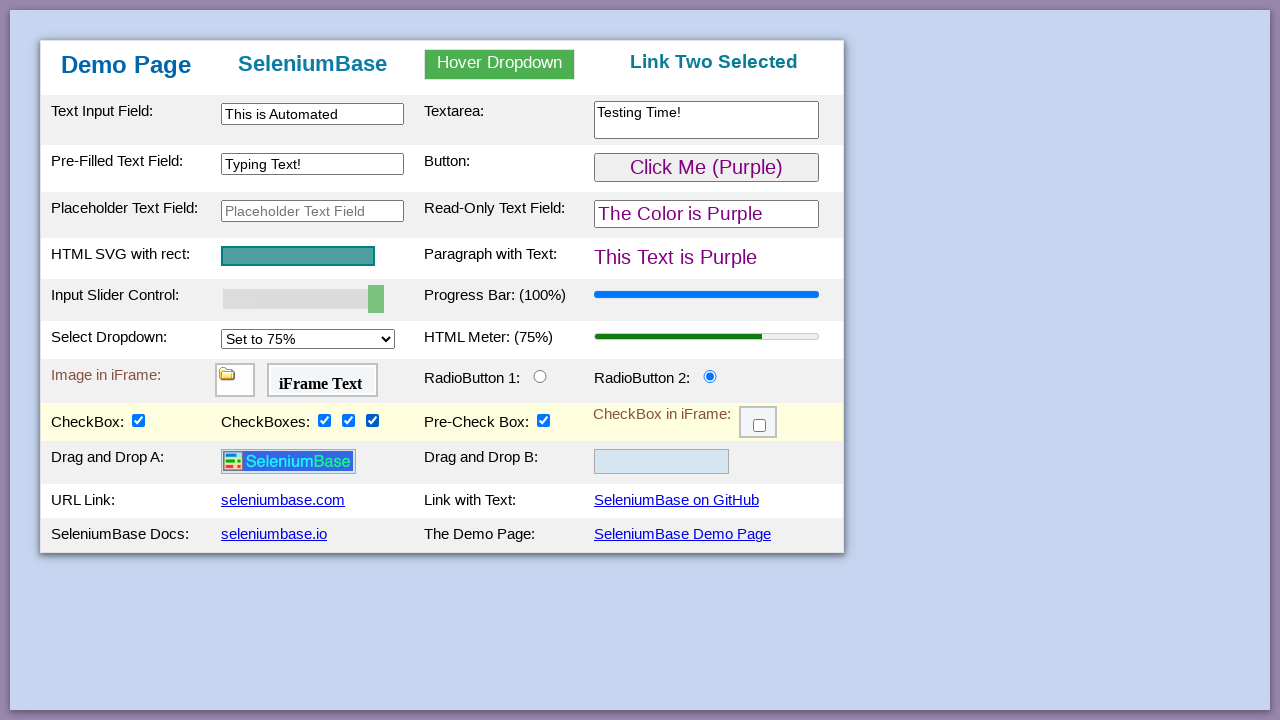

Verified checkbox 2 is checked
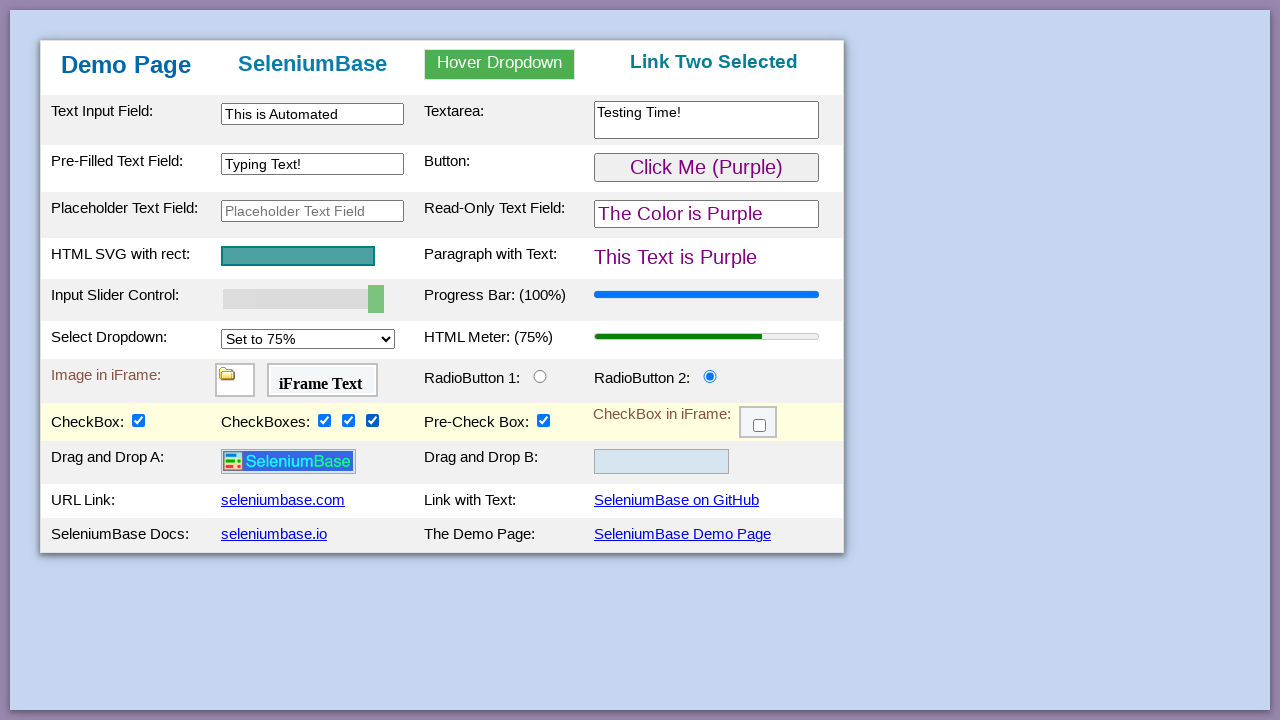

Verified checkbox 3 is checked
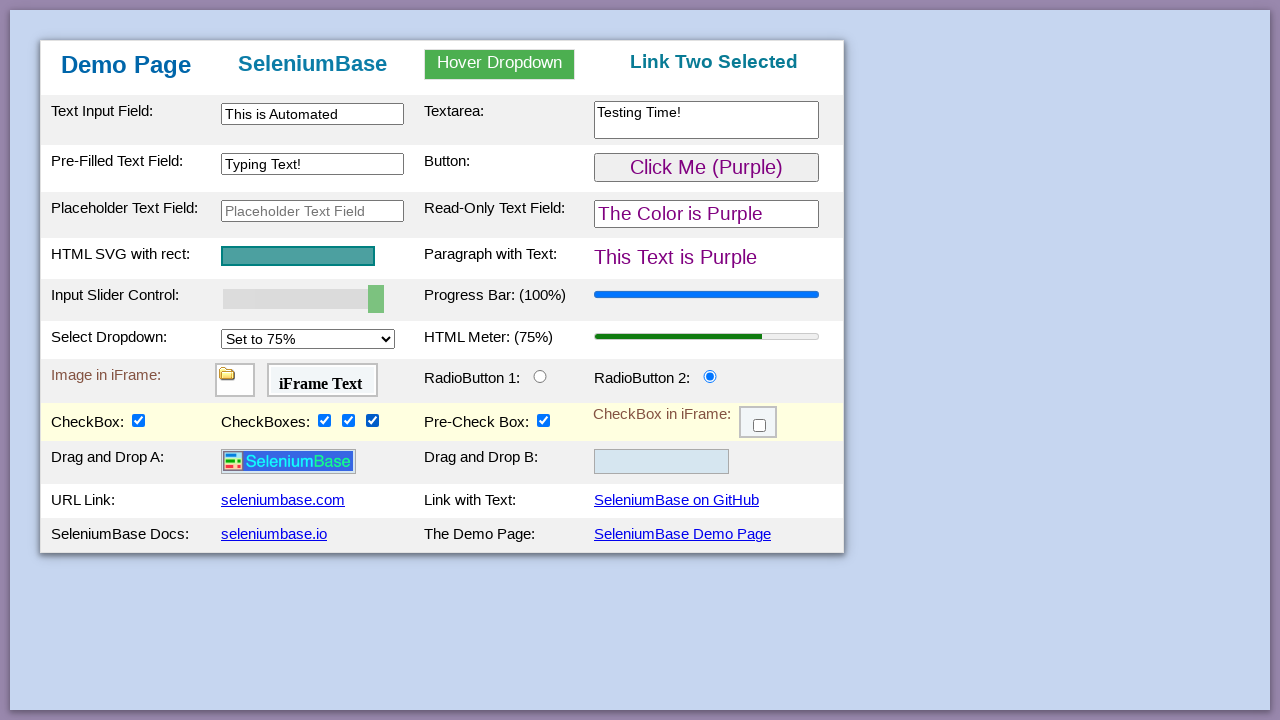

Verified checkbox 4 is checked
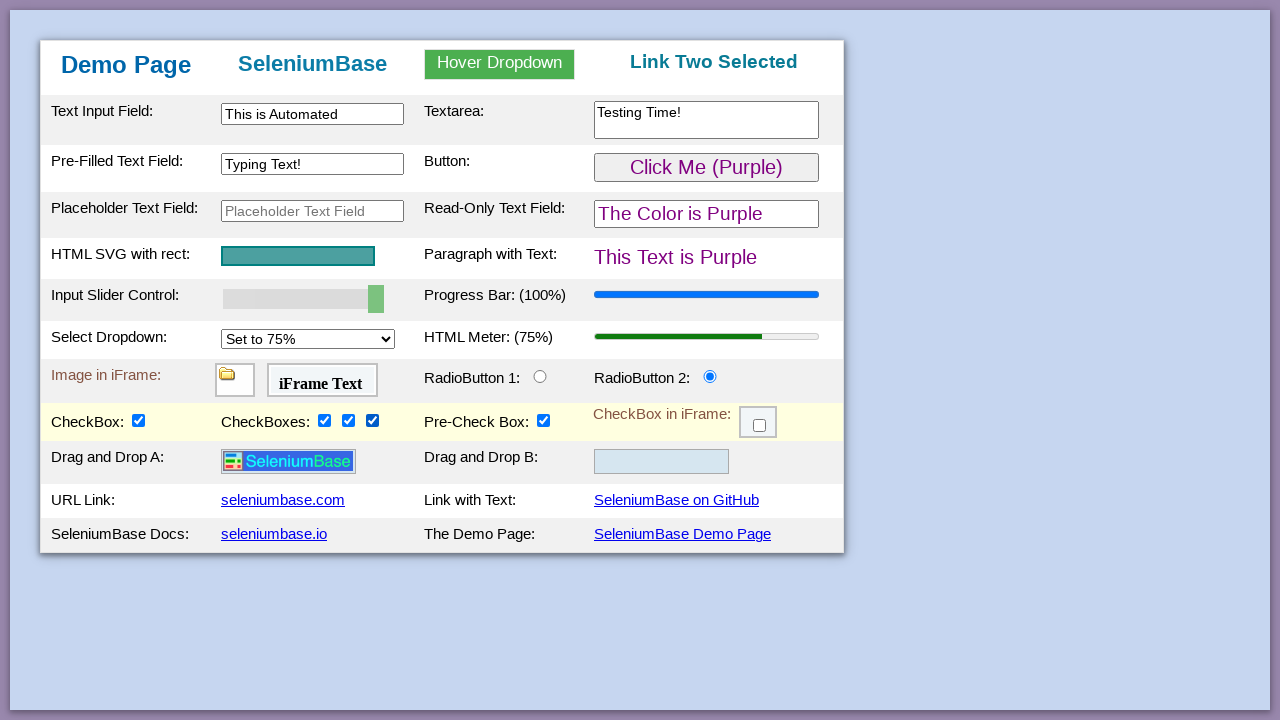

Clicked checkbox inside third iframe at (760, 426) on #myFrame3 >> internal:control=enter-frame >> .fBox
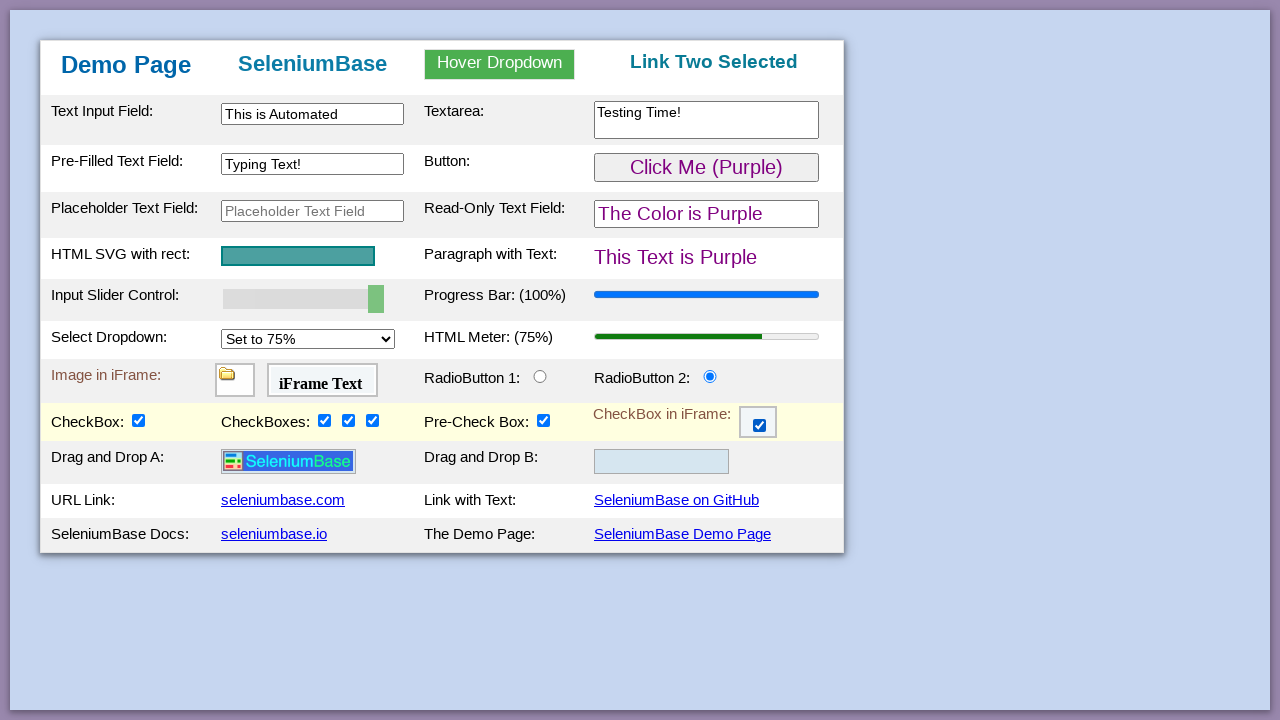

Dragged and dropped logo image to drop zone 2 at (662, 462)
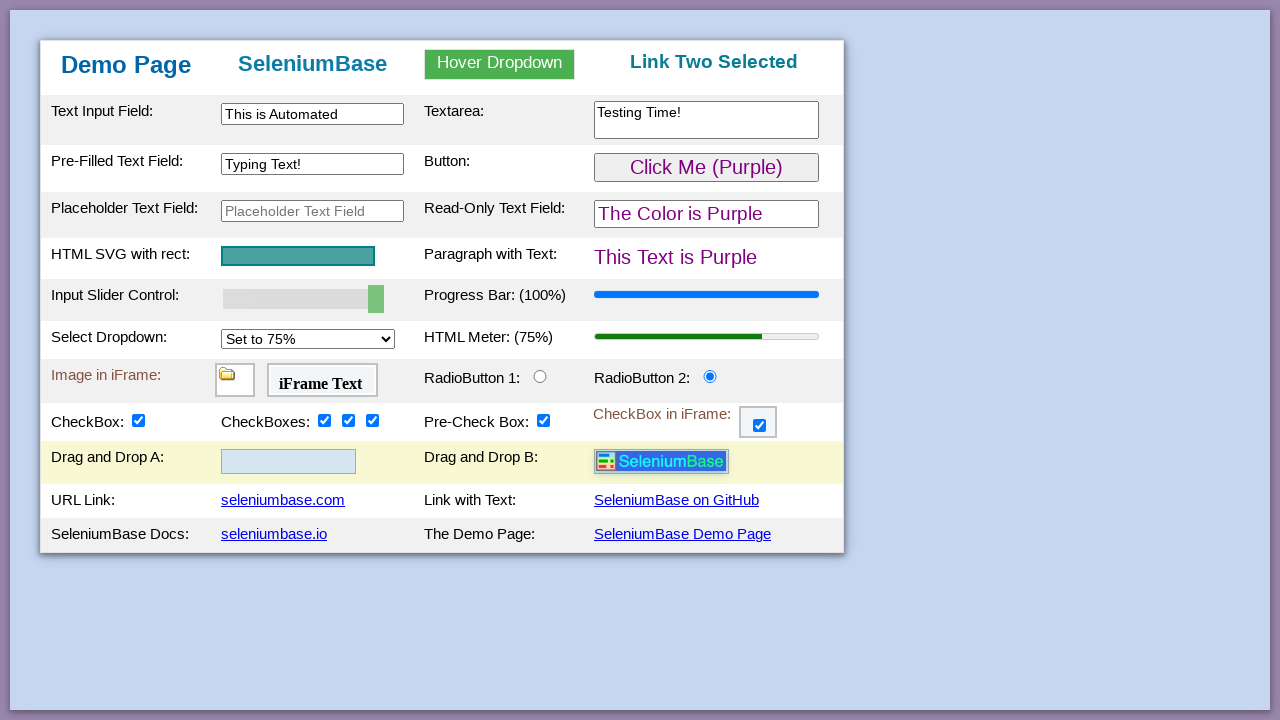

Clicked 'SeleniumBase Demo Page' link at (682, 534) on text=SeleniumBase Demo Page
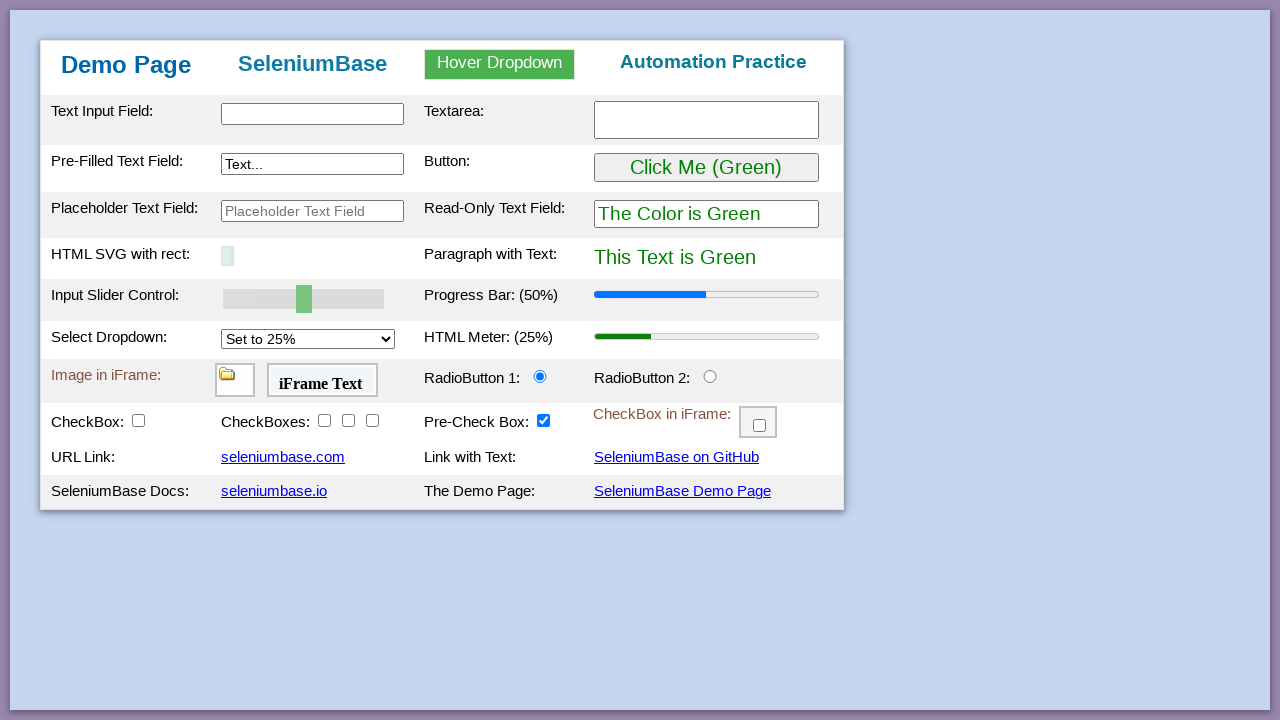

Verified h1 heading contains exact text 'Demo Page'
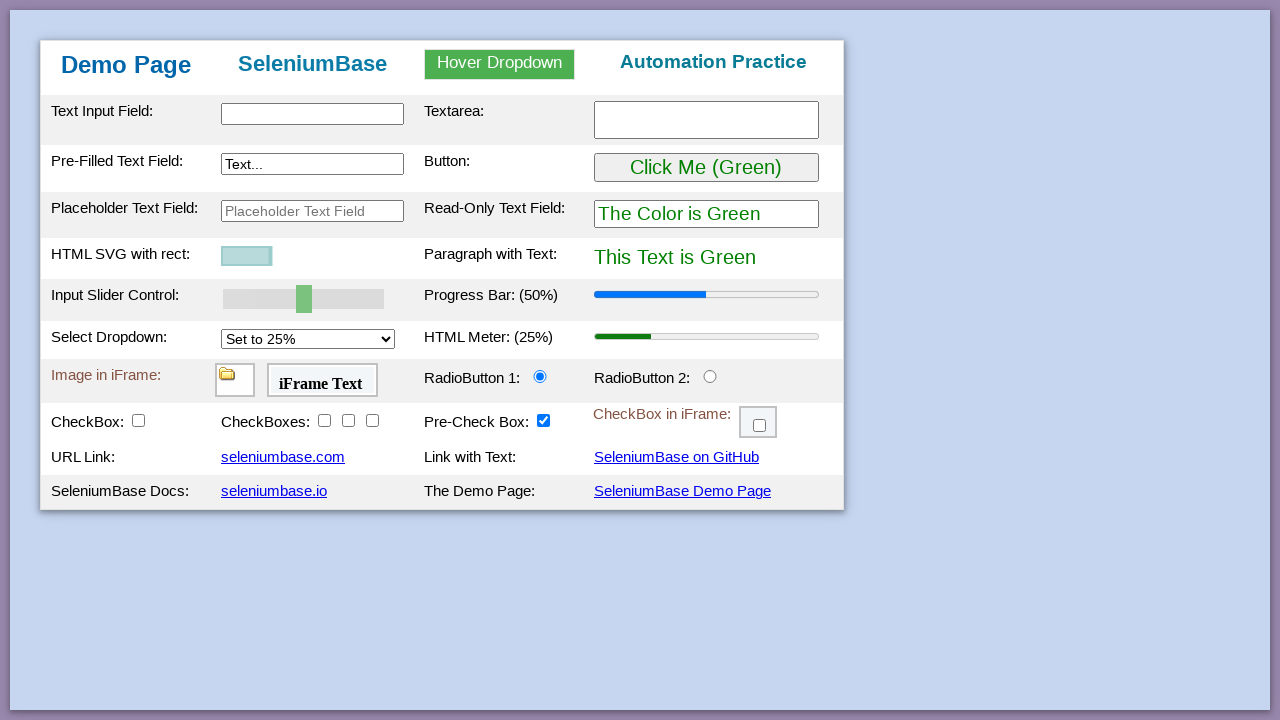

Filled input field with 'Have a Nice Day!' on input
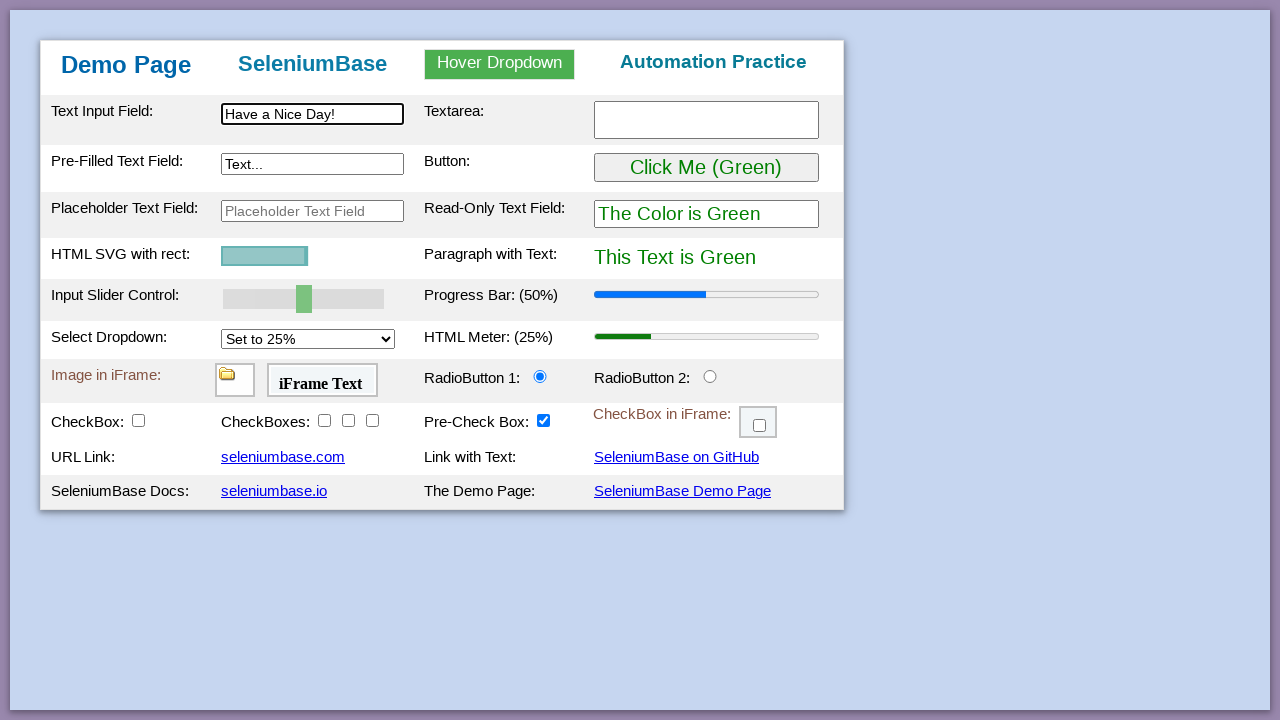

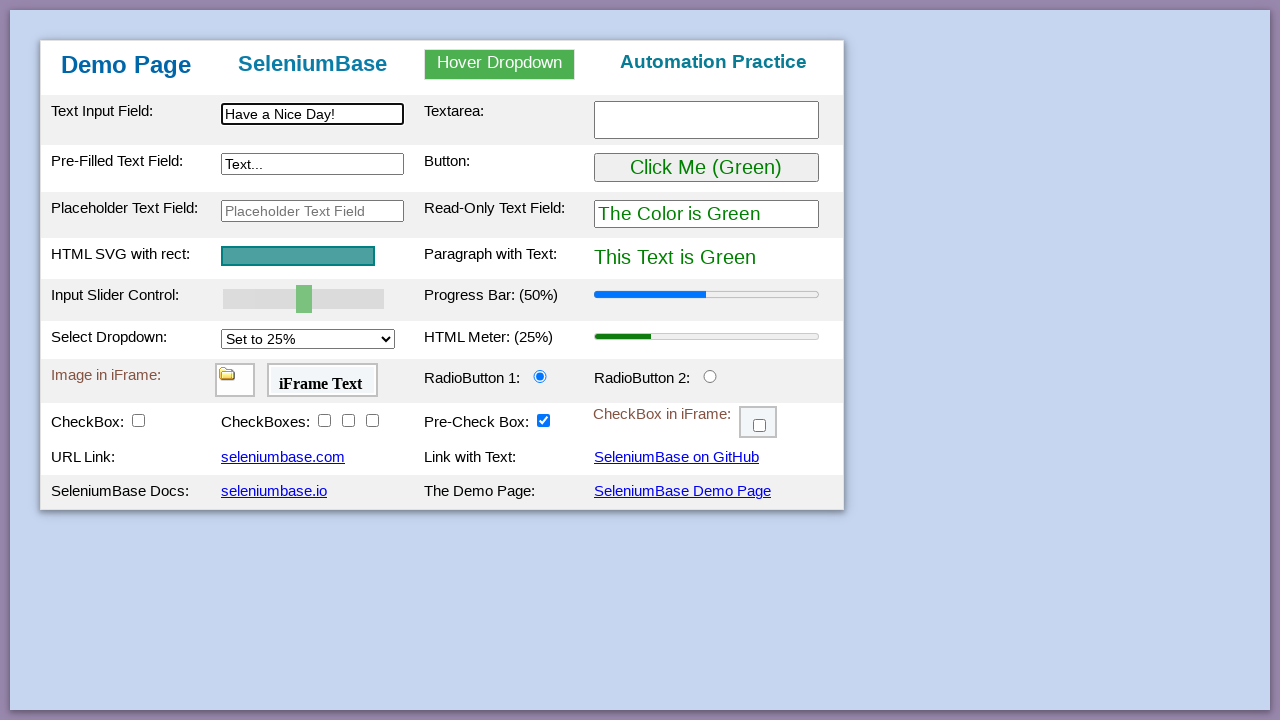